Adds two products (Samsung Galaxy S6 and Nokia Lumia 1520) to the shopping cart by navigating to each product page and clicking Add to cart

Starting URL: https://www.demoblaze.com/

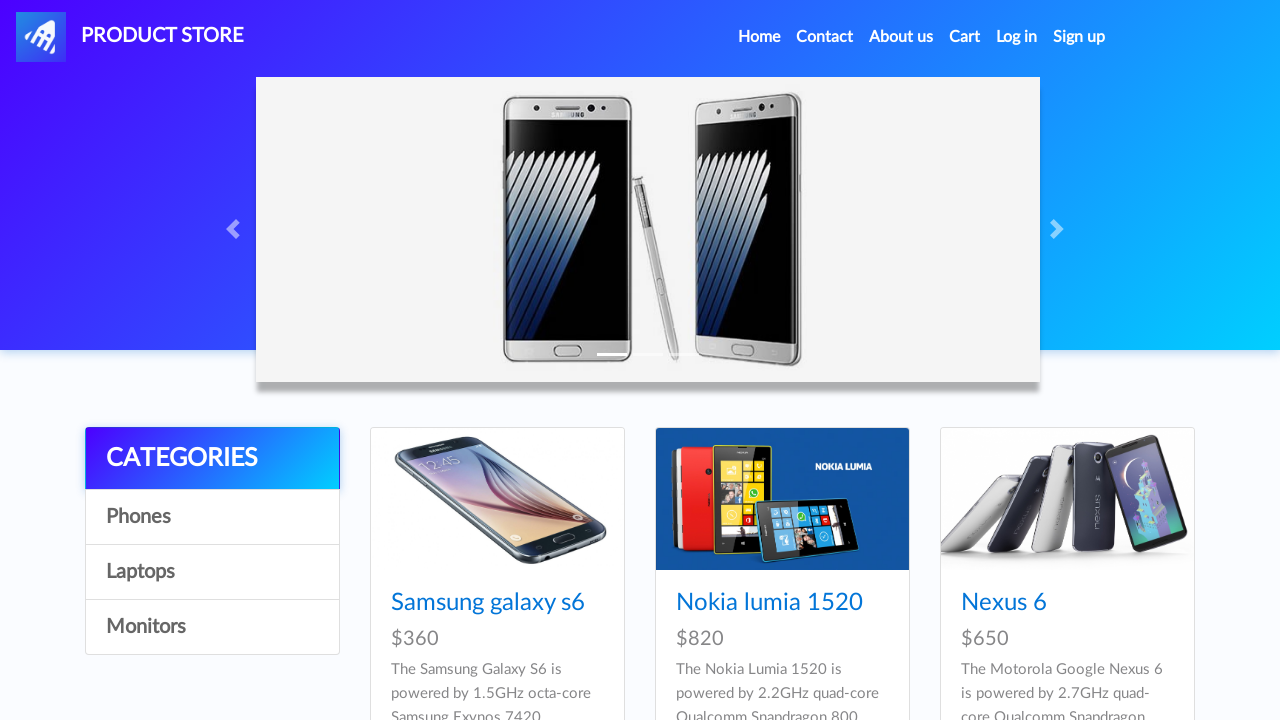

Clicked on Samsung Galaxy S6 product at (488, 603) on xpath=//a[text()='Samsung galaxy s6']
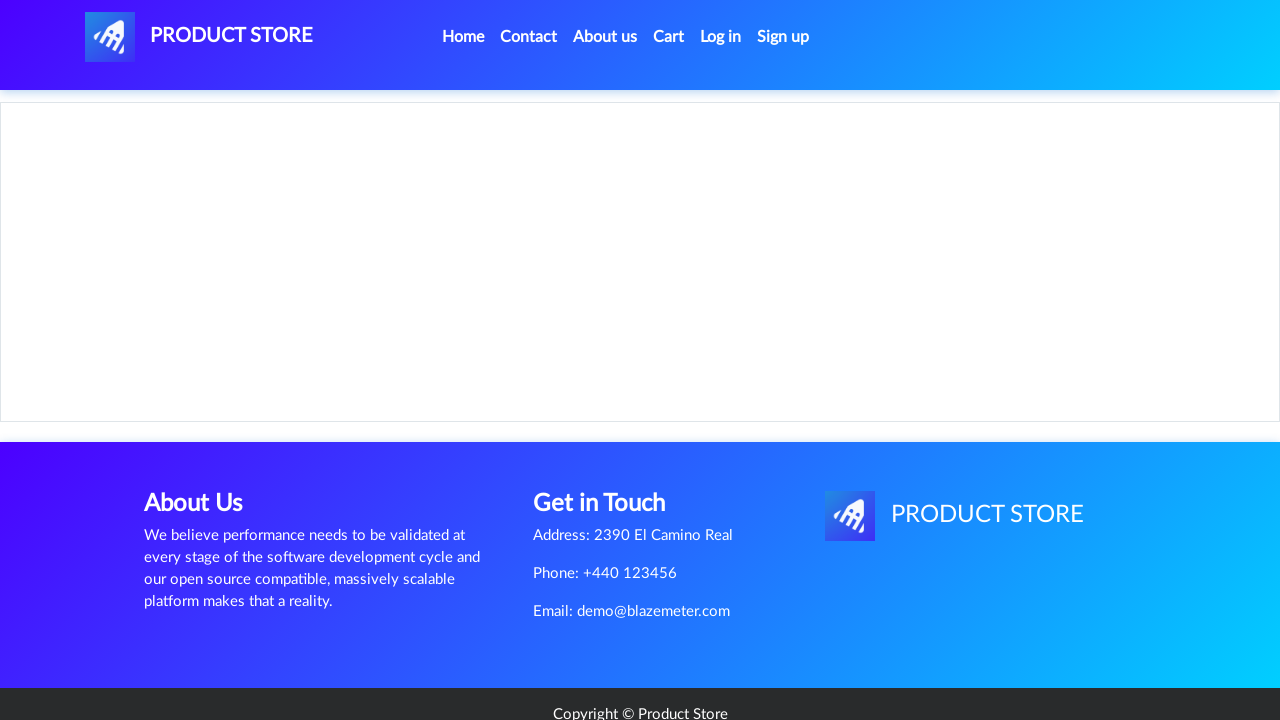

Clicked Add to cart button for Samsung Galaxy S6 at (610, 440) on xpath=//a[text()='Add to cart']
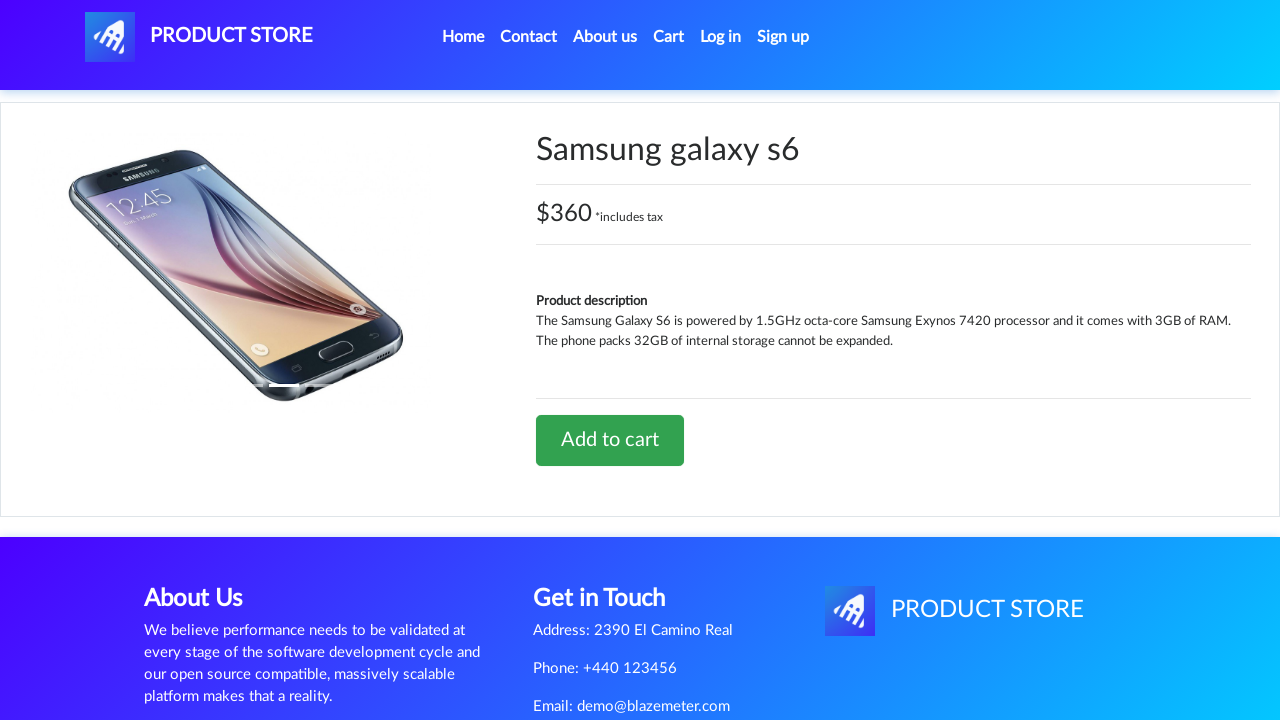

Accepted alert dialog confirming product added to cart
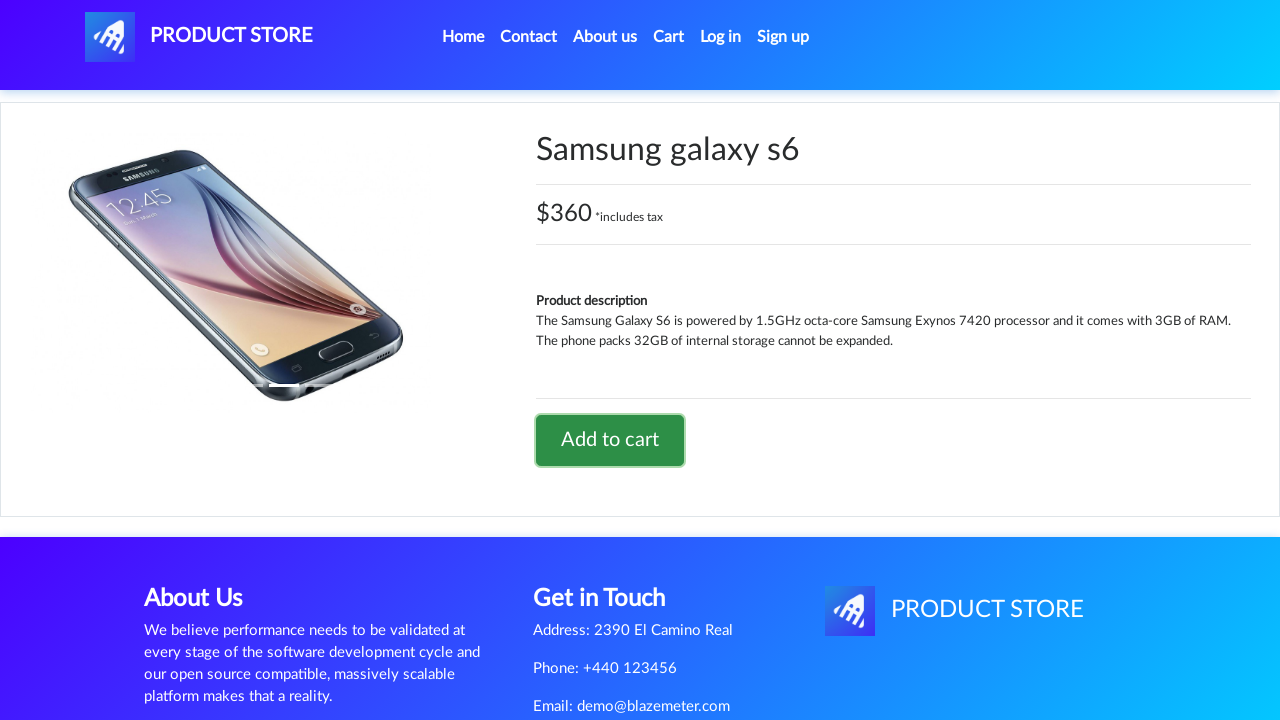

Navigated to shopping cart at (669, 37) on #cartur
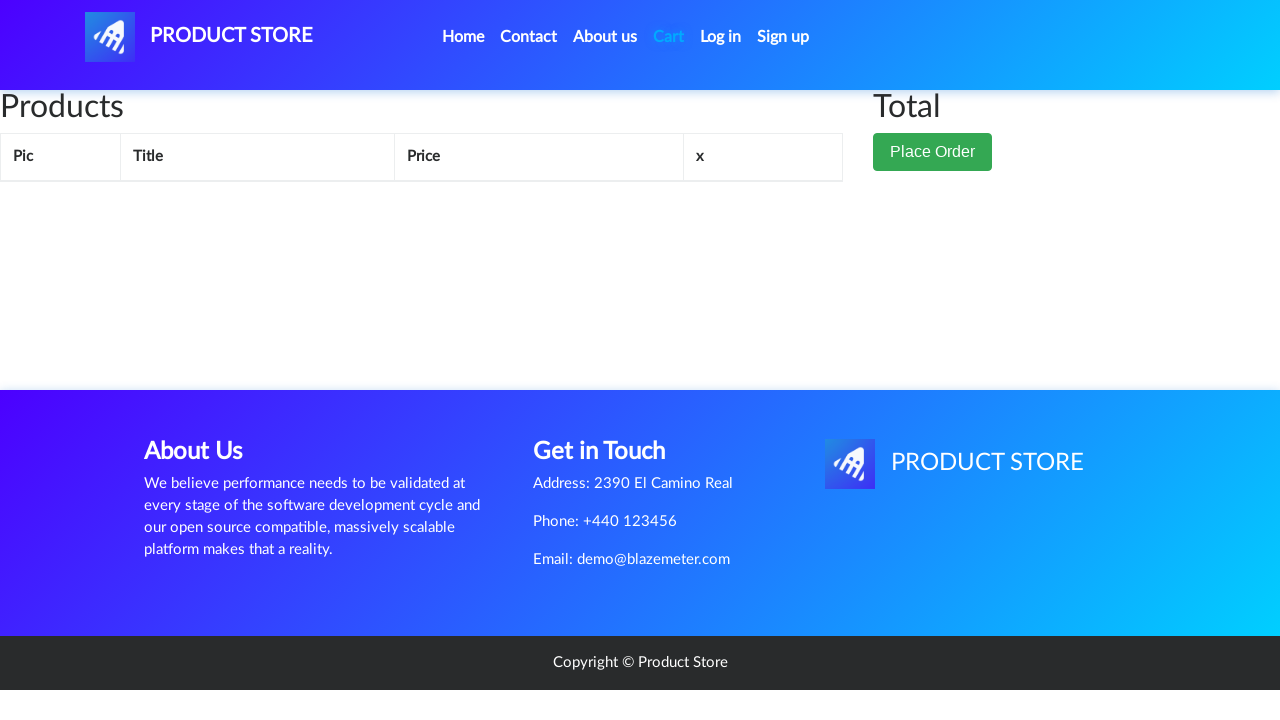

Navigated back to home page at (463, 37) on xpath=//a[text()='Home ']
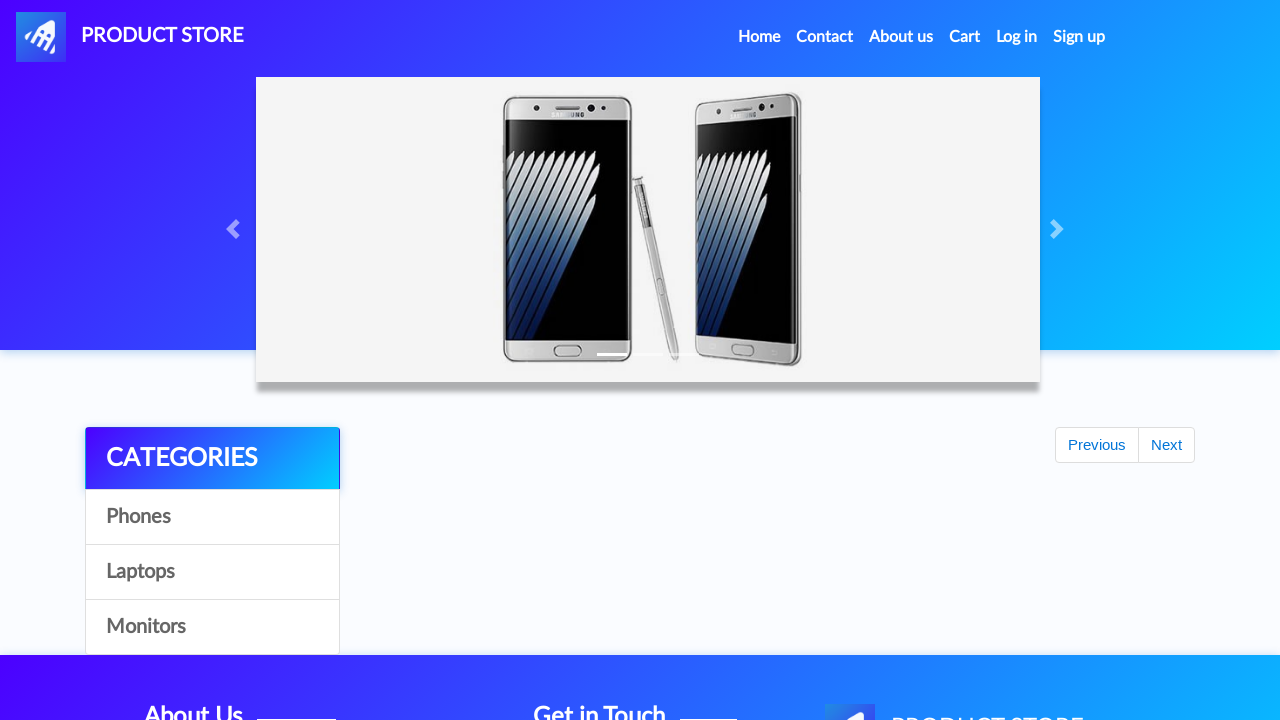

Clicked on Nokia Lumia 1520 product at (769, 603) on xpath=//a[text()='Nokia lumia 1520']
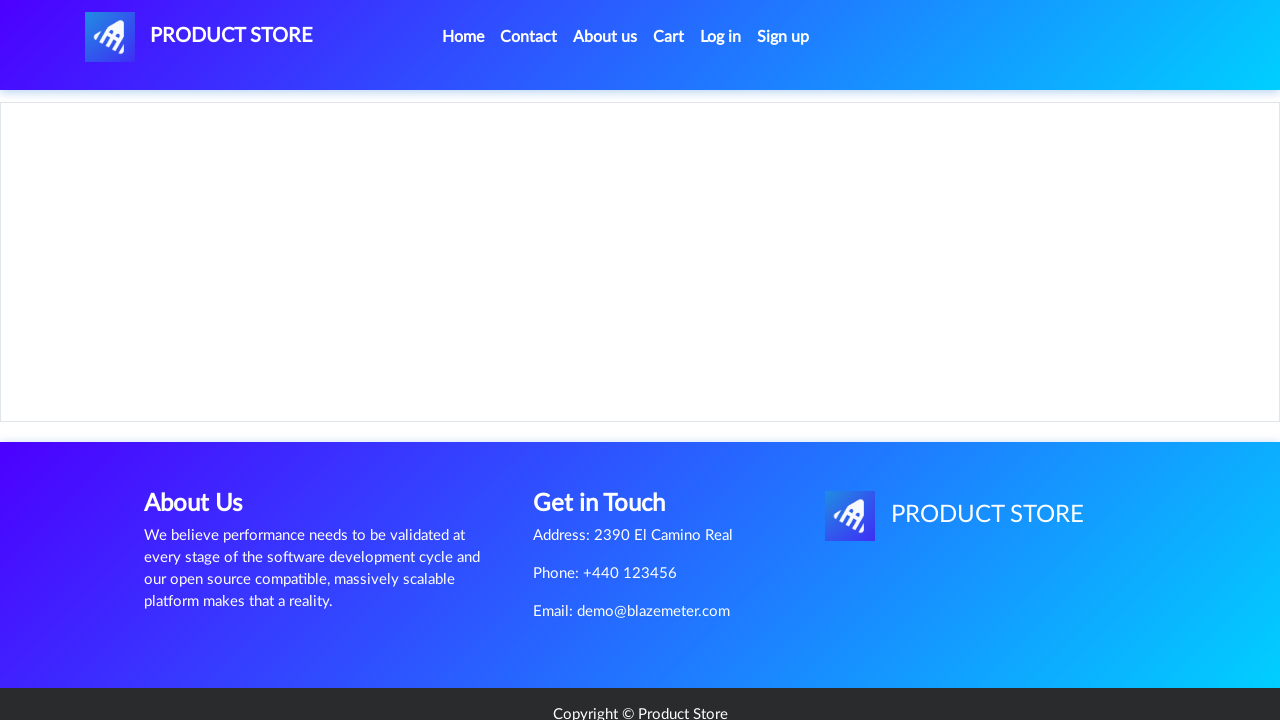

Clicked Add to cart button for Nokia Lumia 1520 at (610, 440) on xpath=//a[text()='Add to cart']
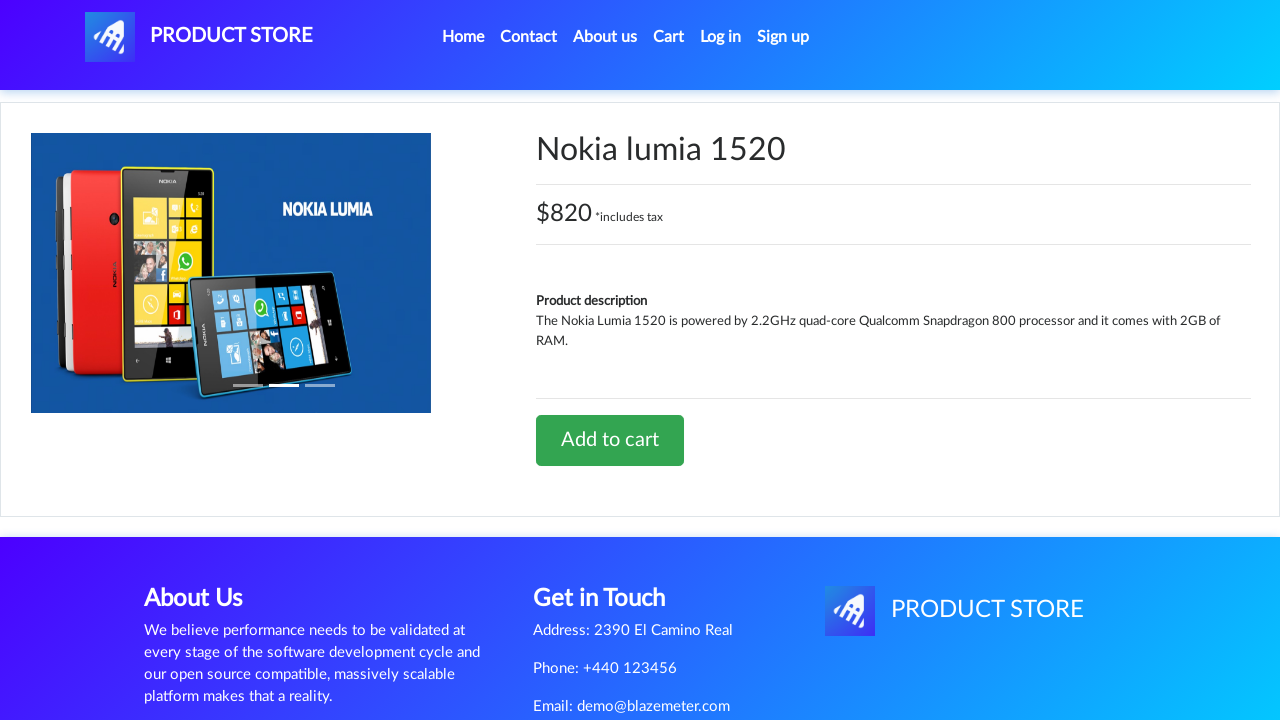

Navigated to shopping cart to verify both products added at (669, 37) on #cartur
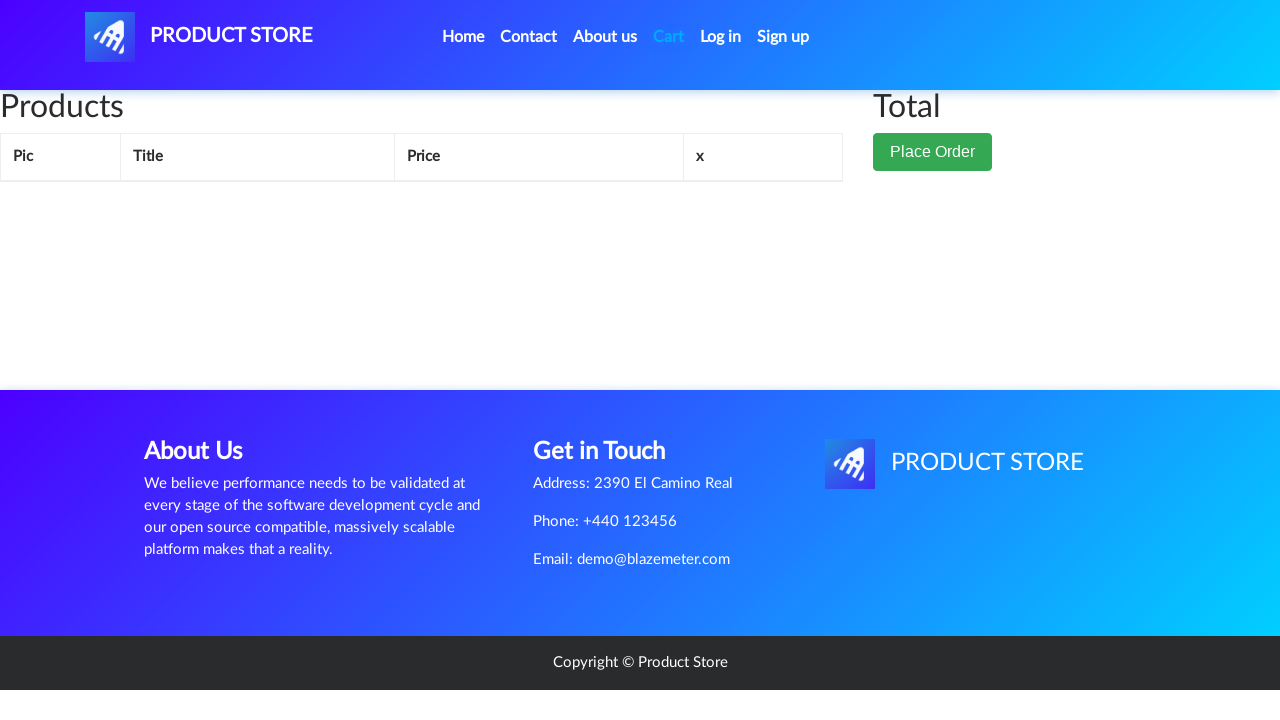

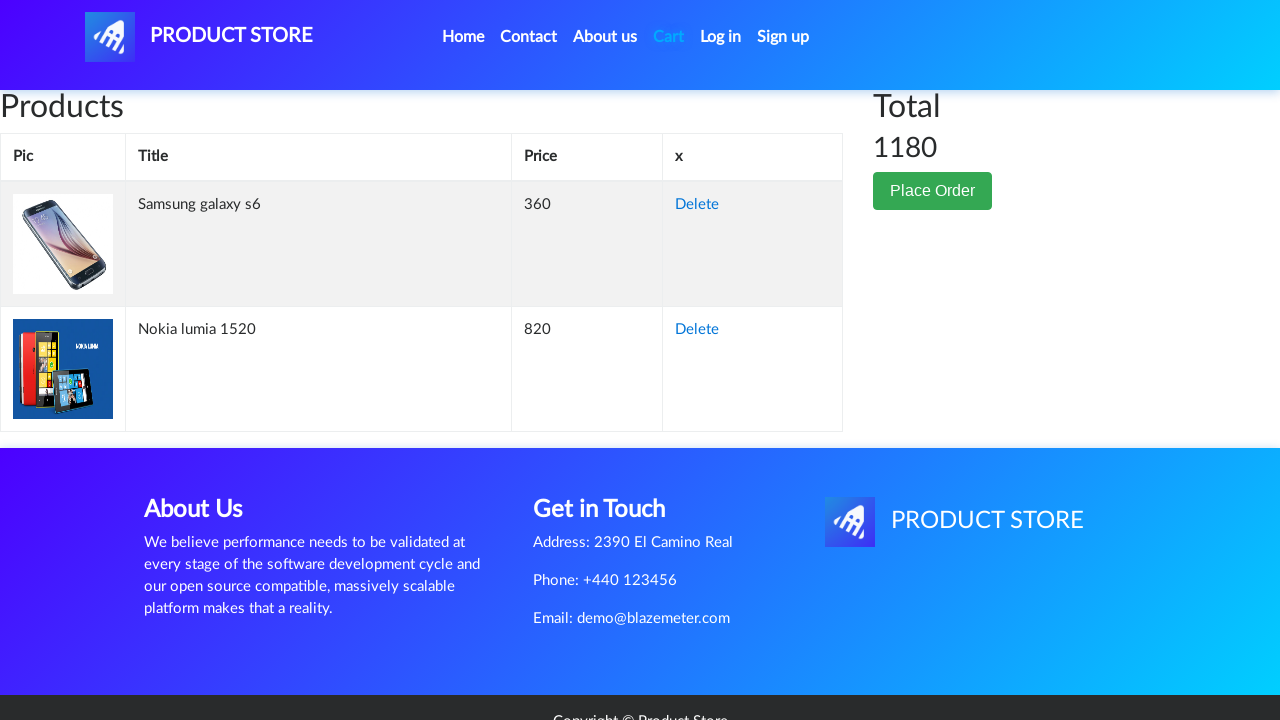